Tests the search functionality by opening the search modal, entering a query, and verifying that search results dropdown appears

Starting URL: https://playwright.dev/

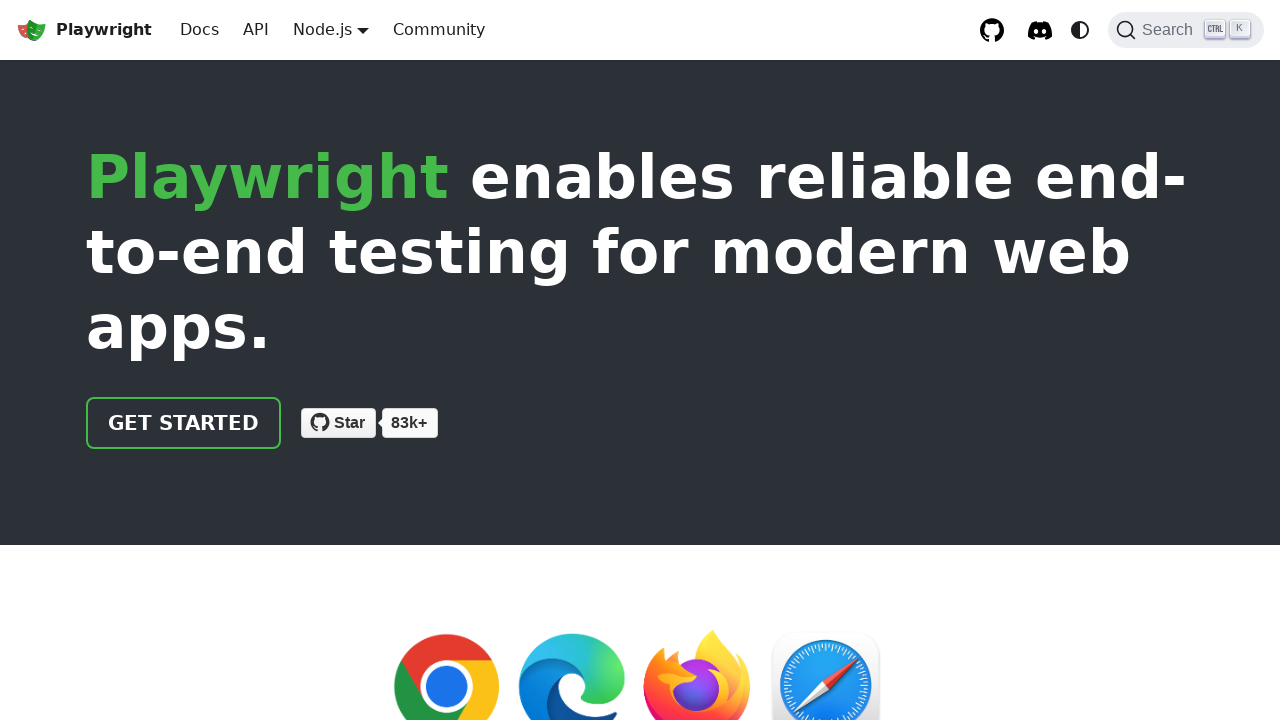

Clicked search button to open search modal at (1186, 30) on button.DocSearch
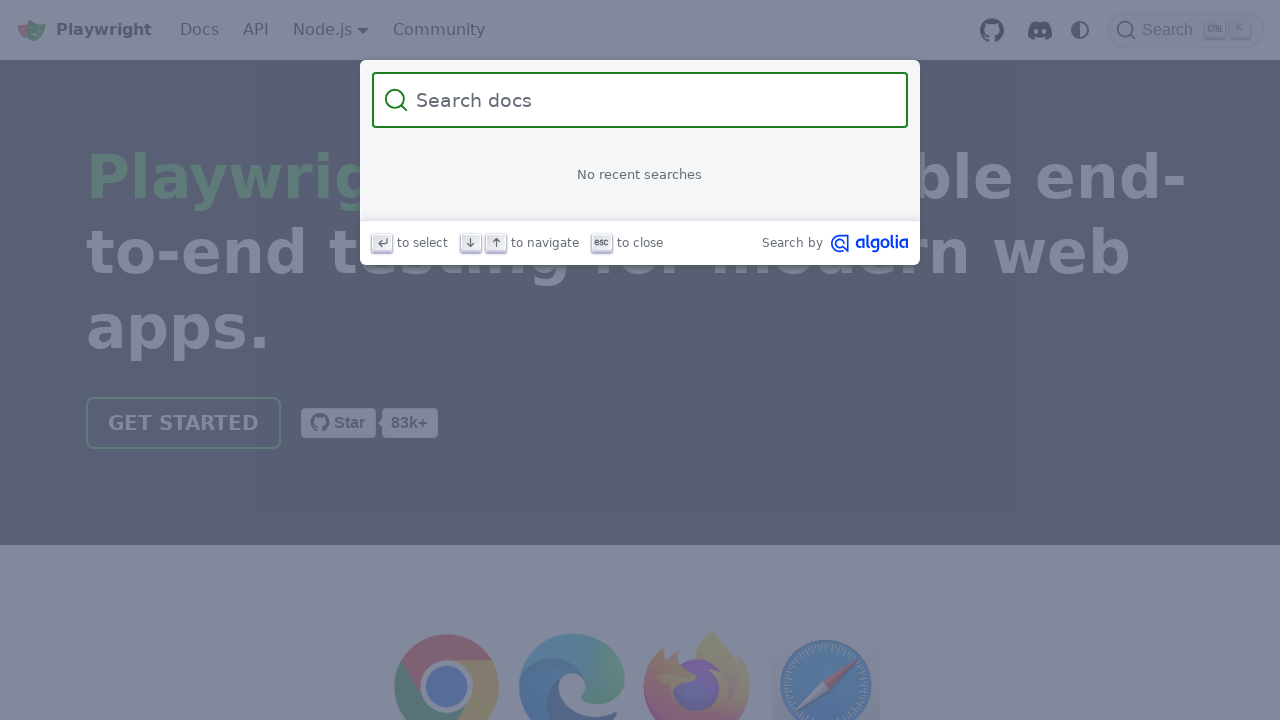

Filled search input with 'hola' on input.DocSearch-Input
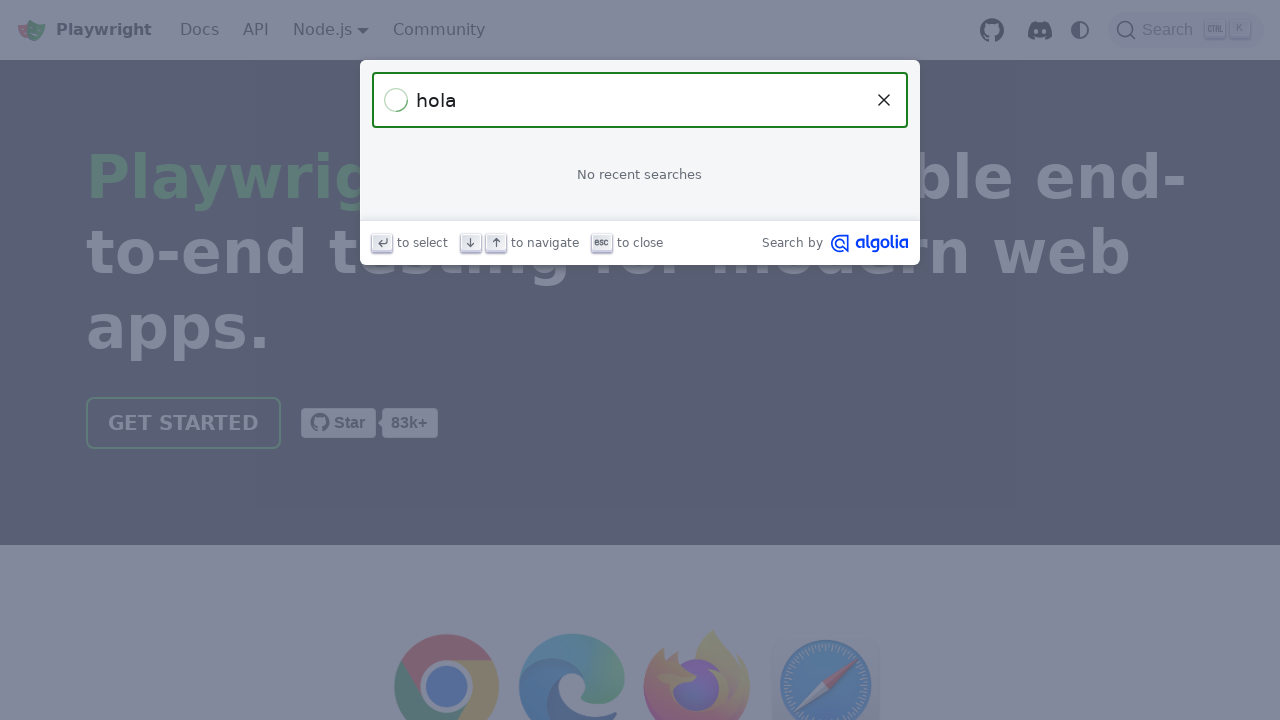

Search results dropdown appeared
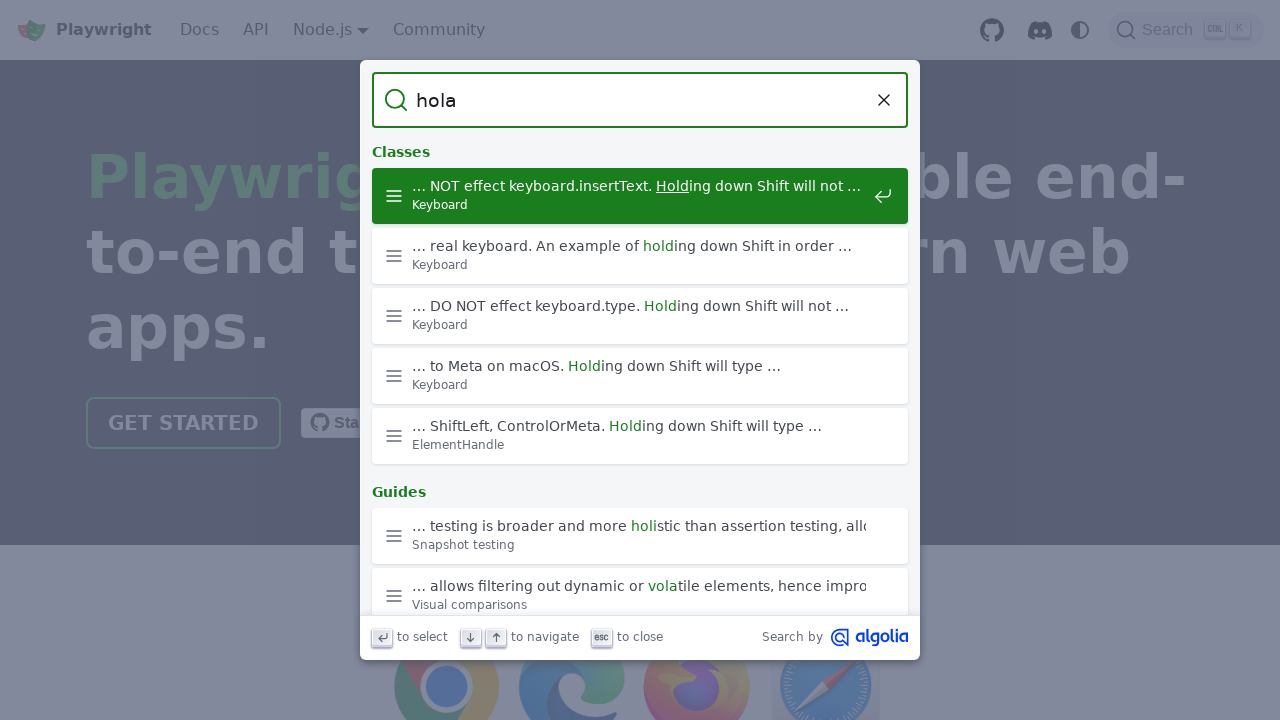

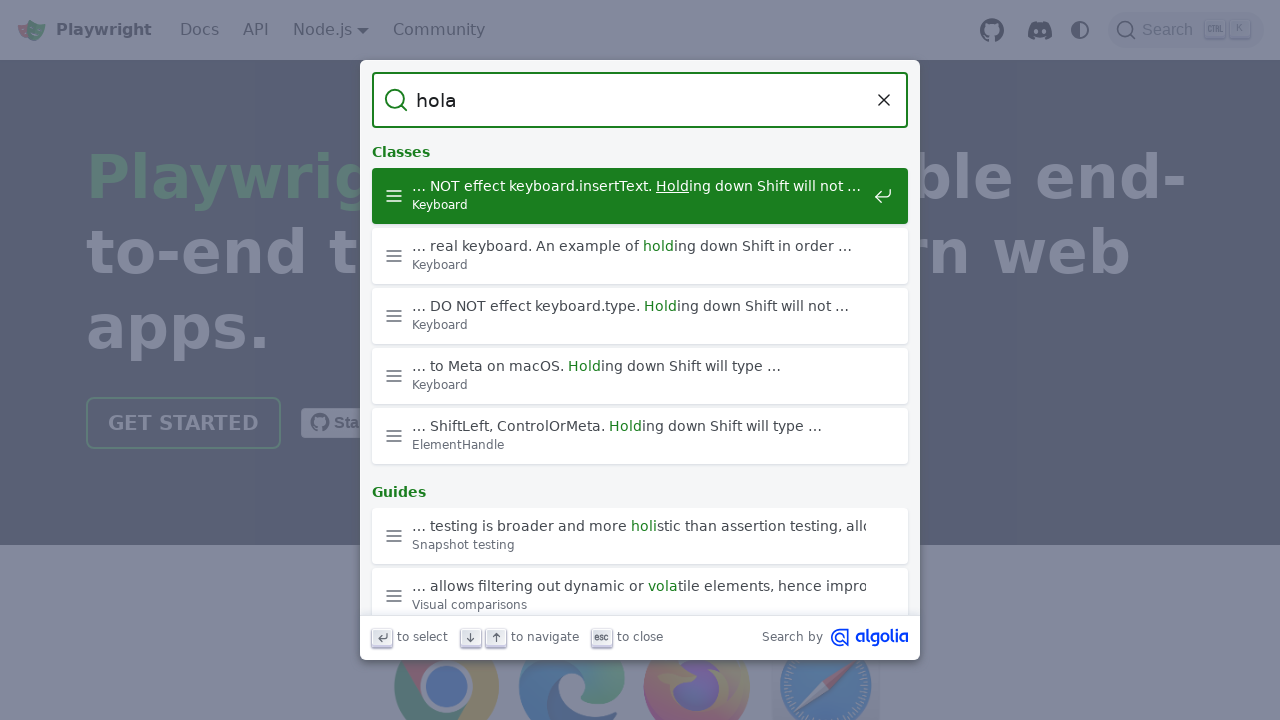